Tests browser window manipulation by navigating to educastic.com, maximizing the window, entering fullscreen mode, pressing ESC to exit, and then resizing the window to a specific dimension.

Starting URL: https://www.educastic.com/

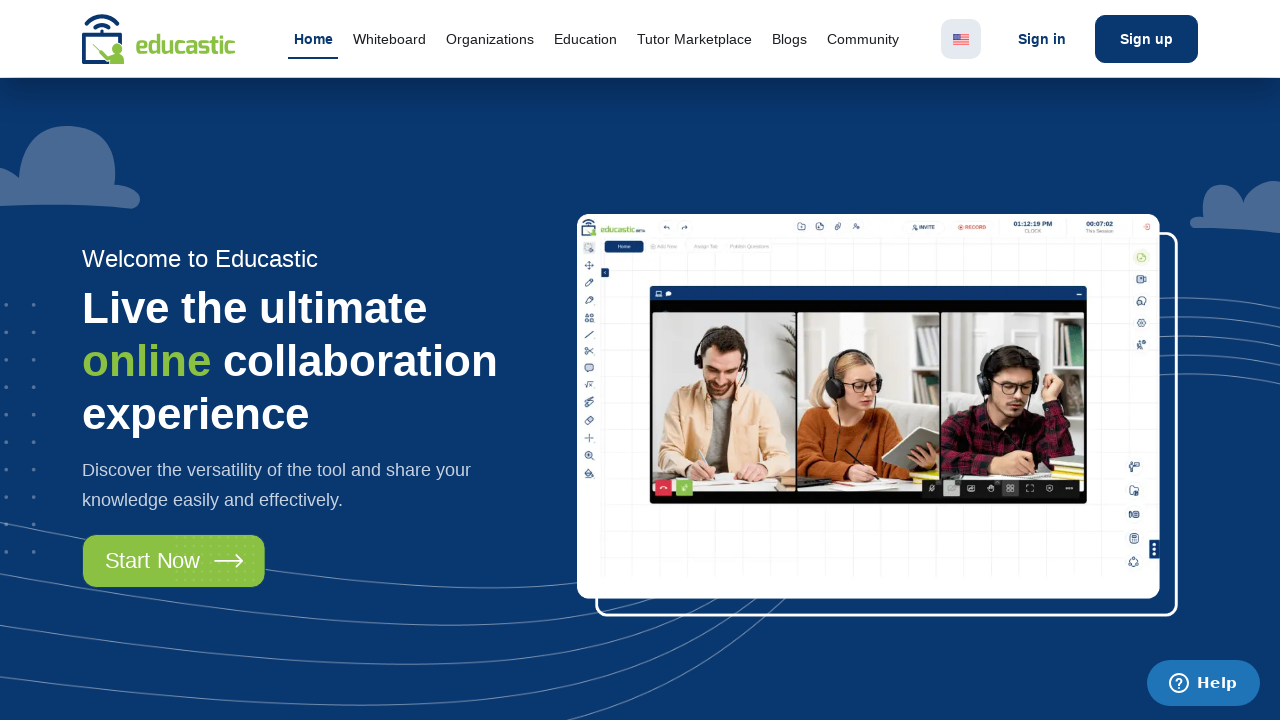

Navigated to https://www.educastic.com/
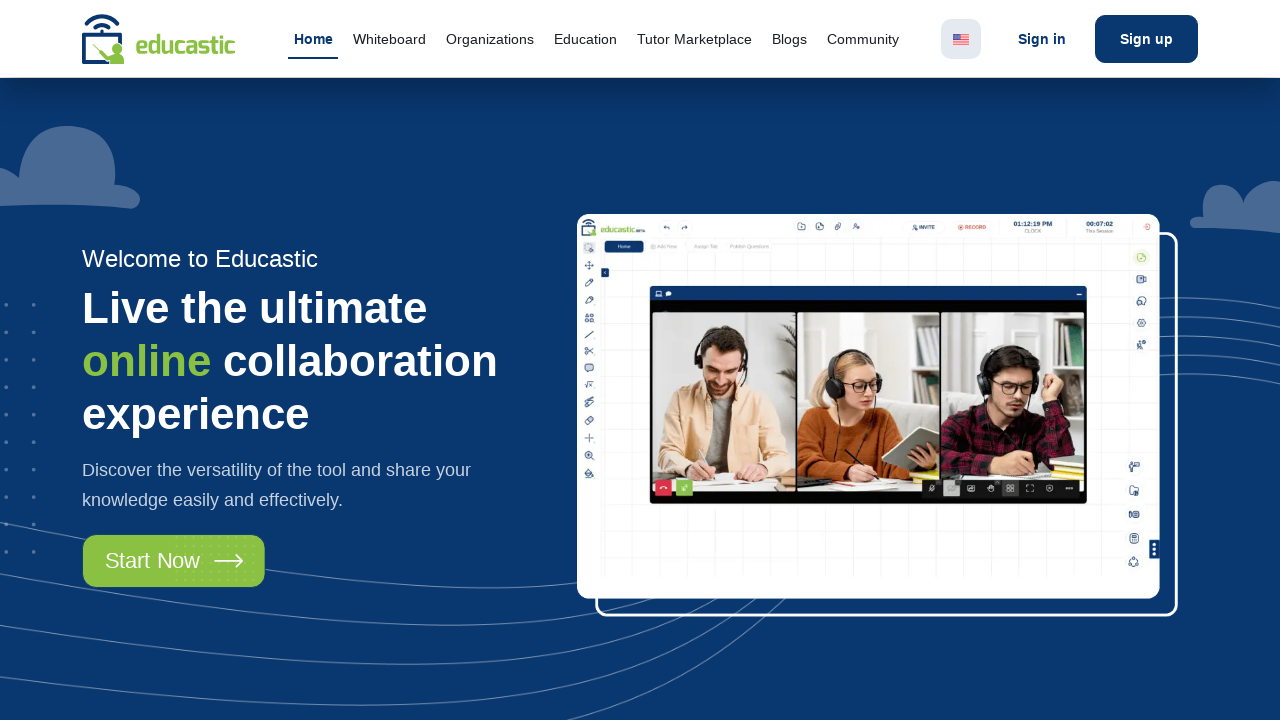

Maximized window to 1920x1080
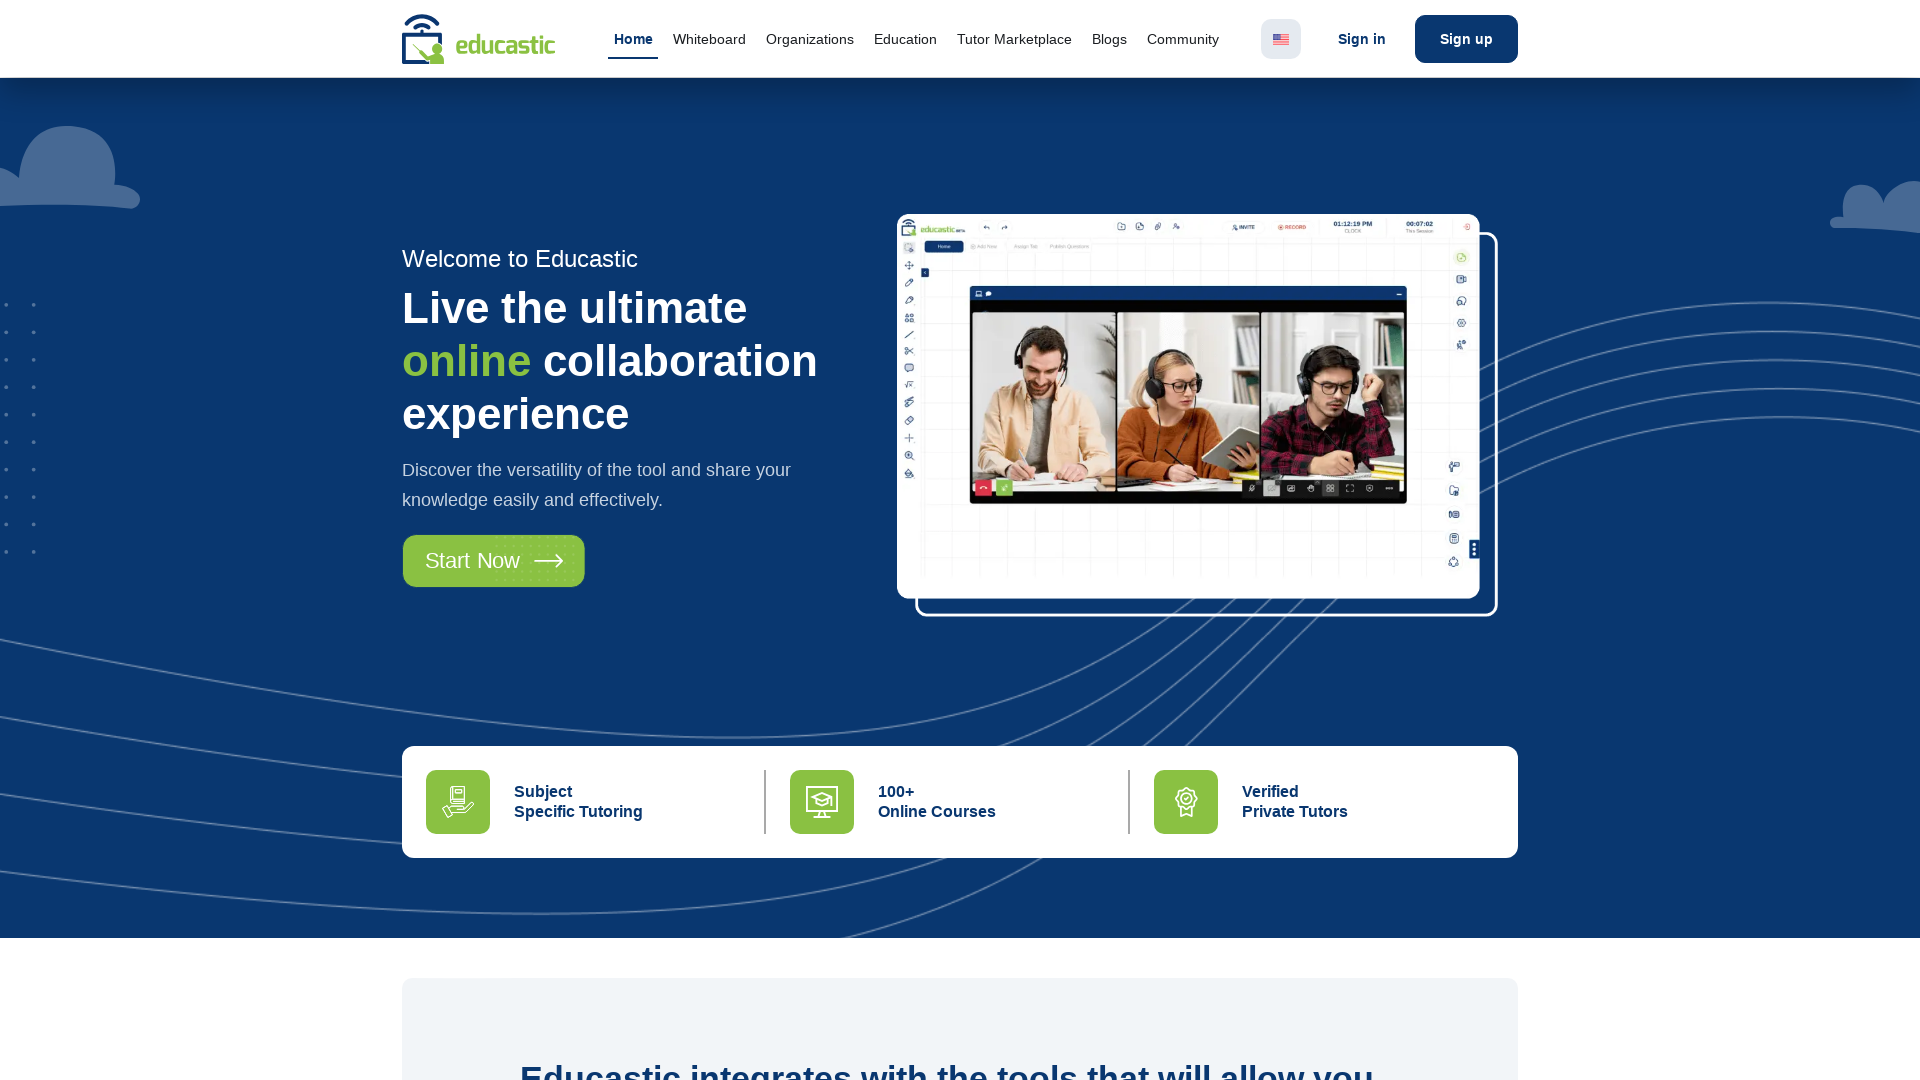

Page loaded - domcontentloaded state reached
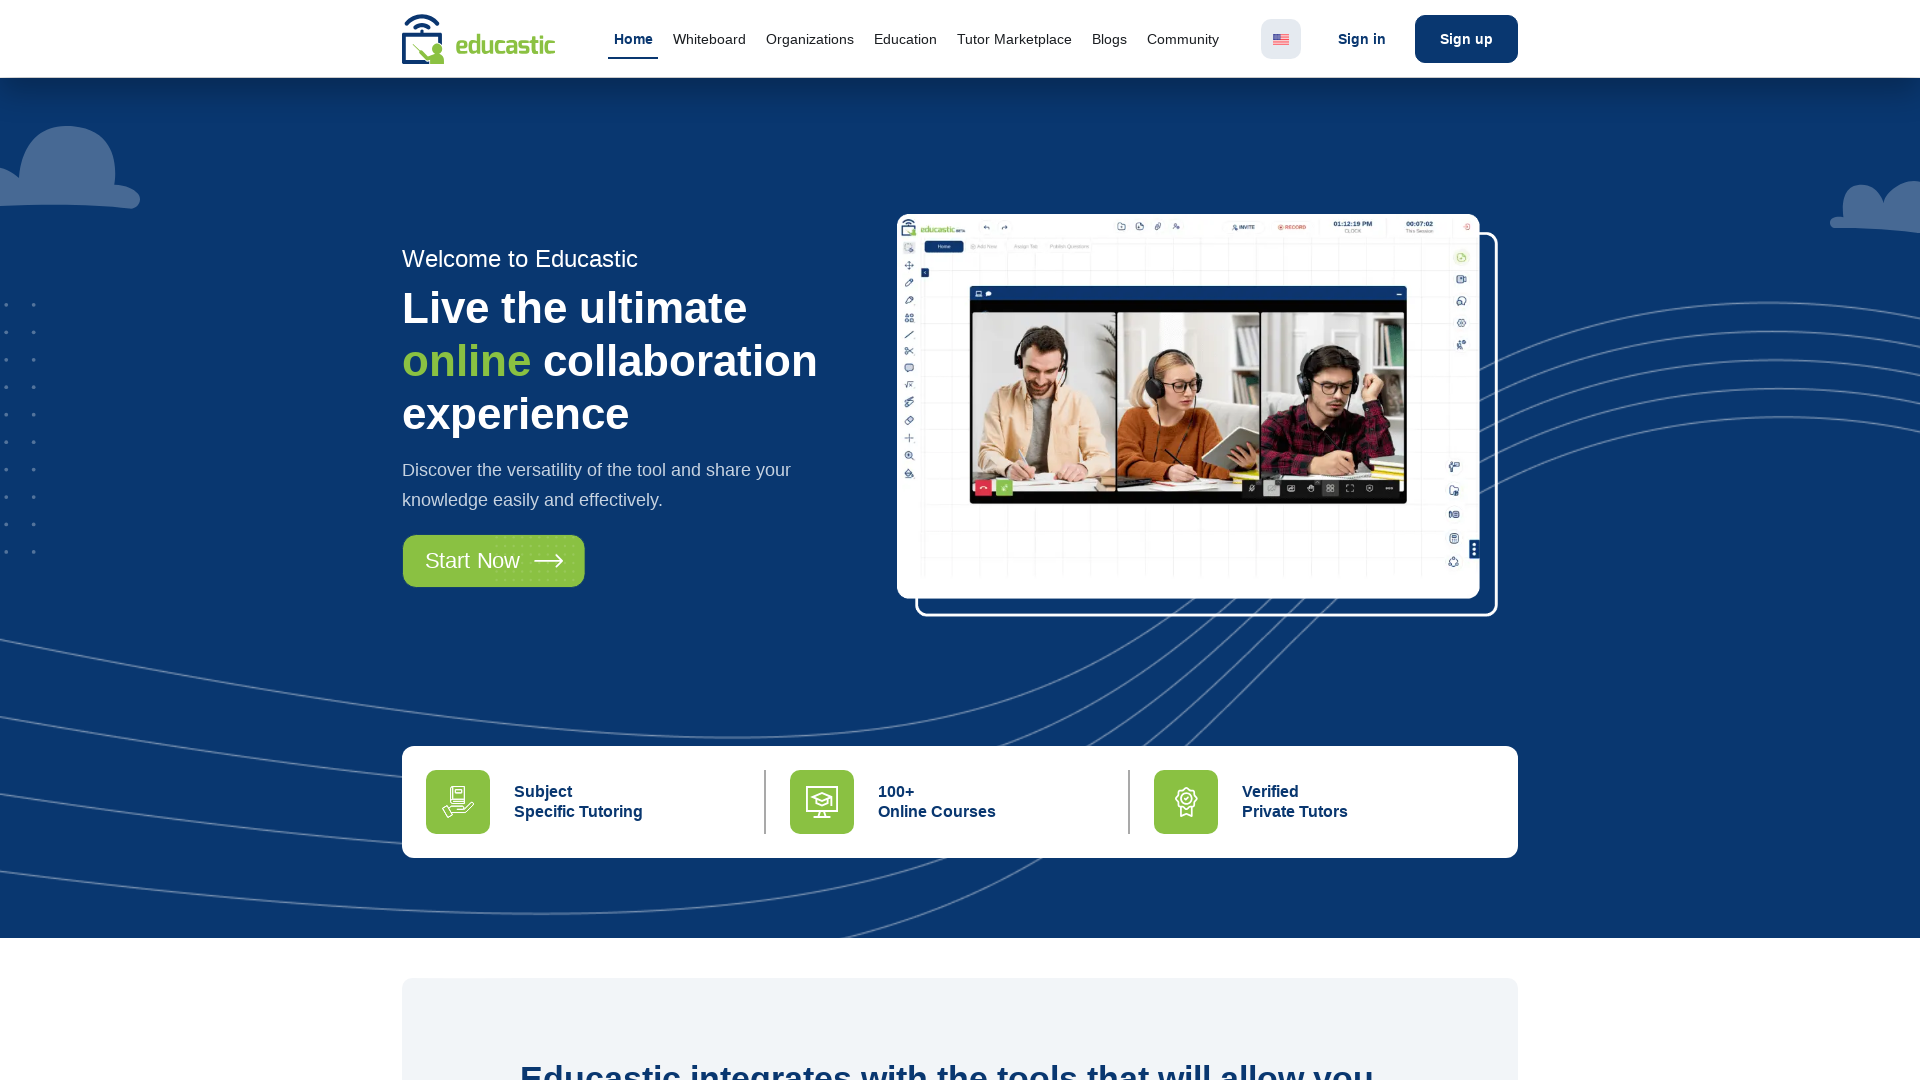

Pressed Escape key to exit fullscreen mode
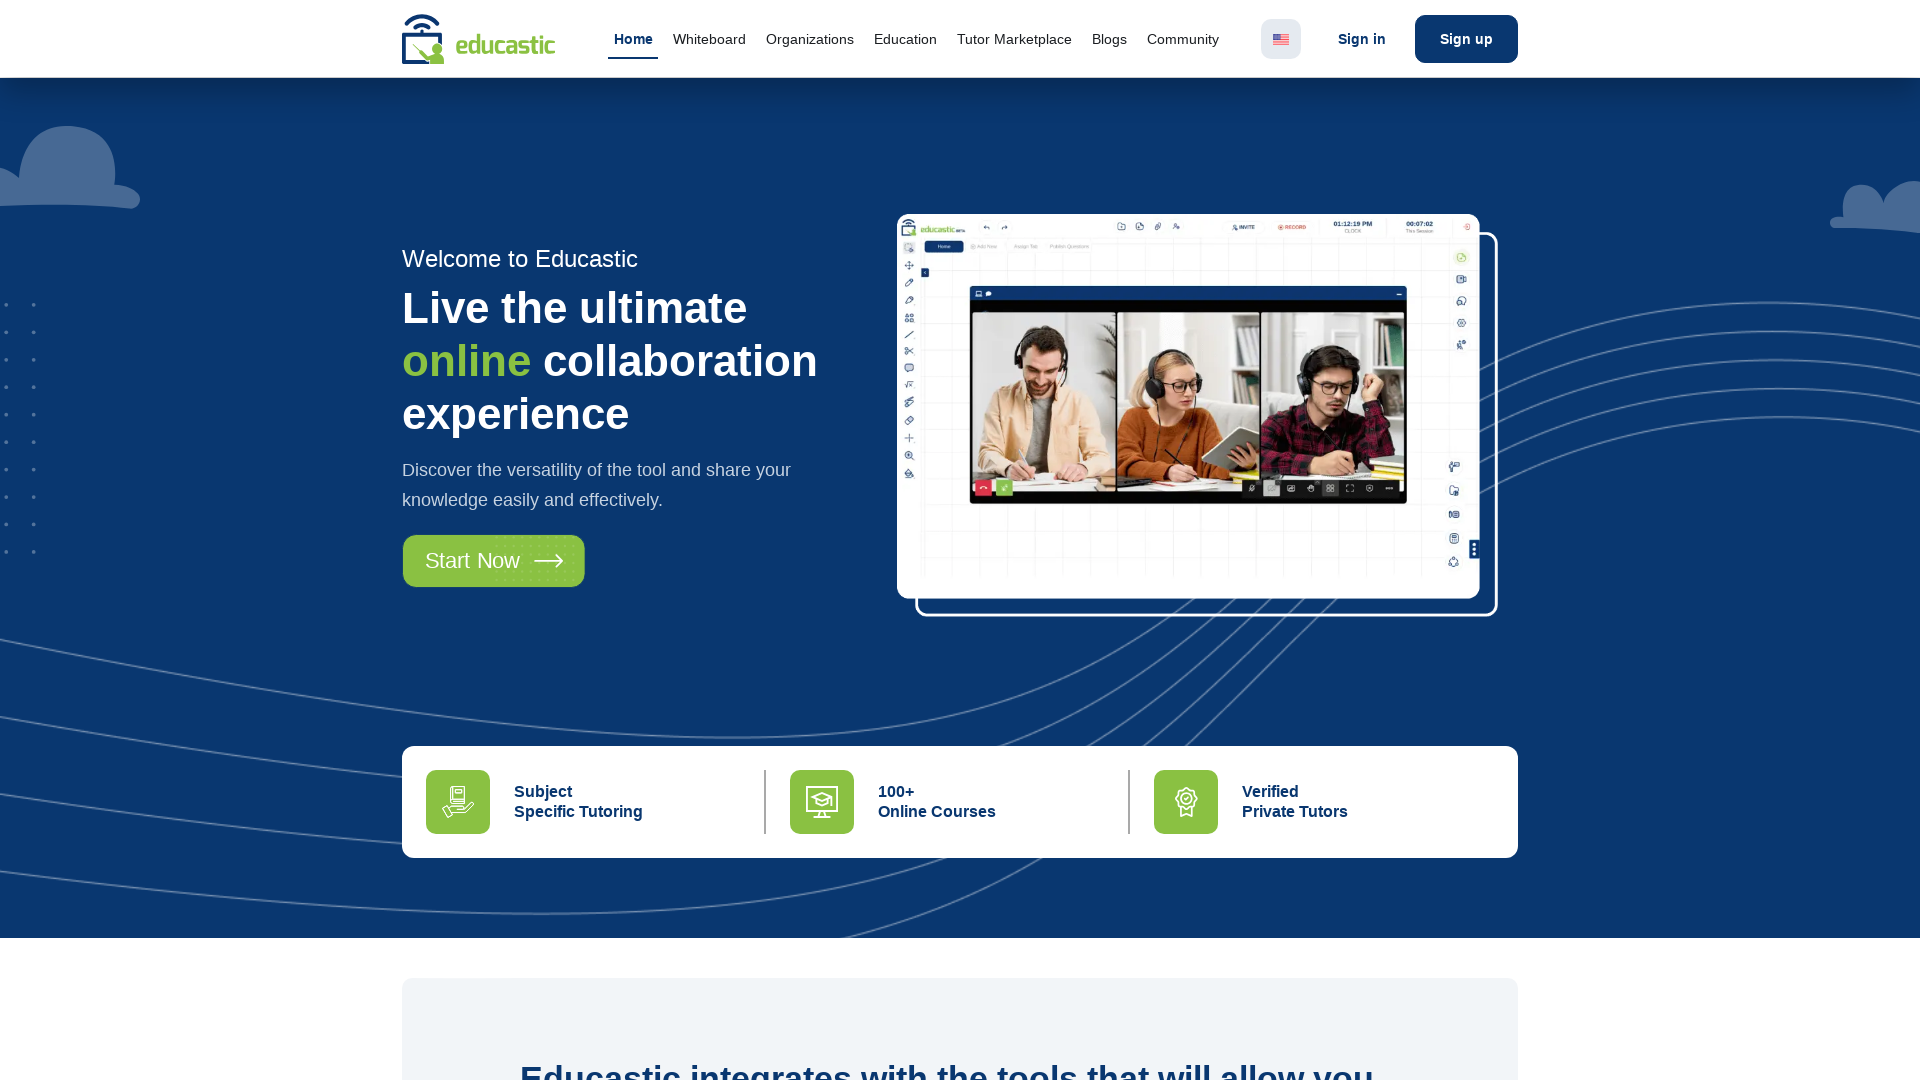

Resized window to 400x800
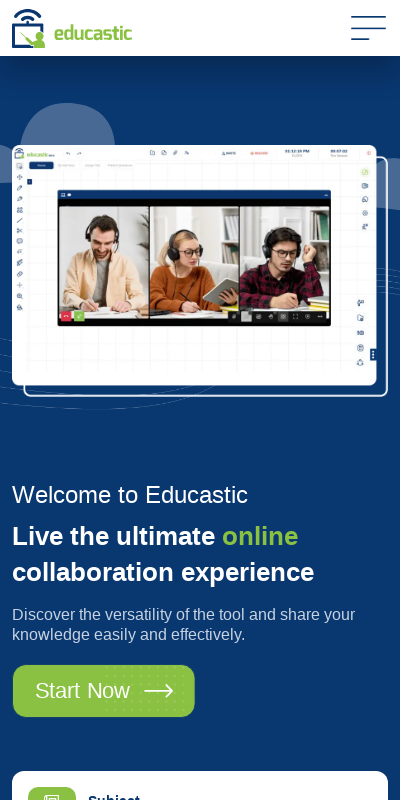

Waited 1 second to observe window resize
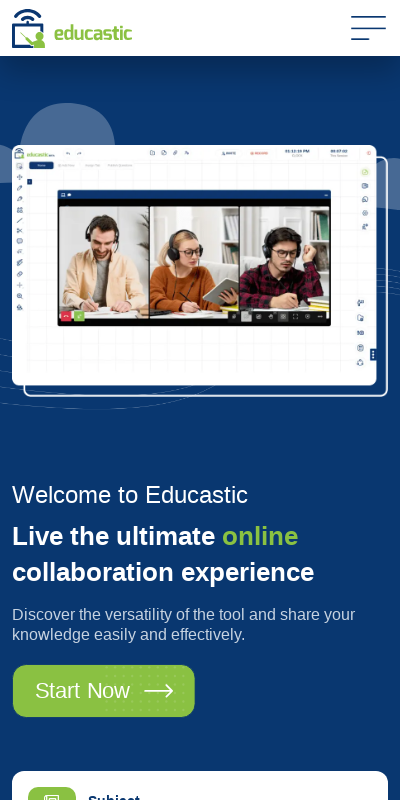

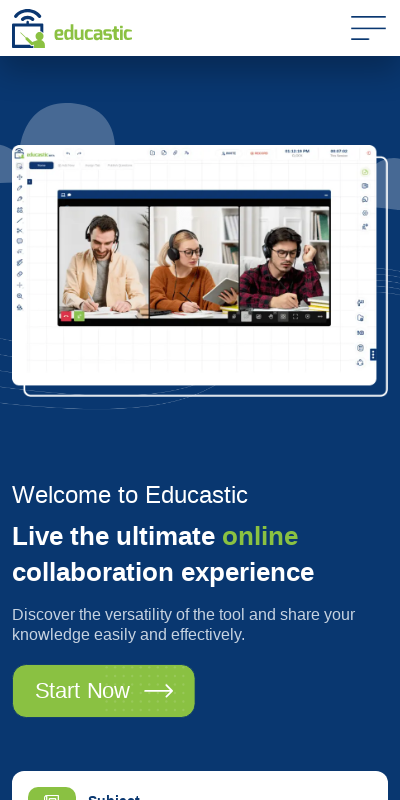